Simple test that visits the Selenium Practice page without any additional actions

Starting URL: https://rahulshettyacademy.com/seleniumPractise/#/

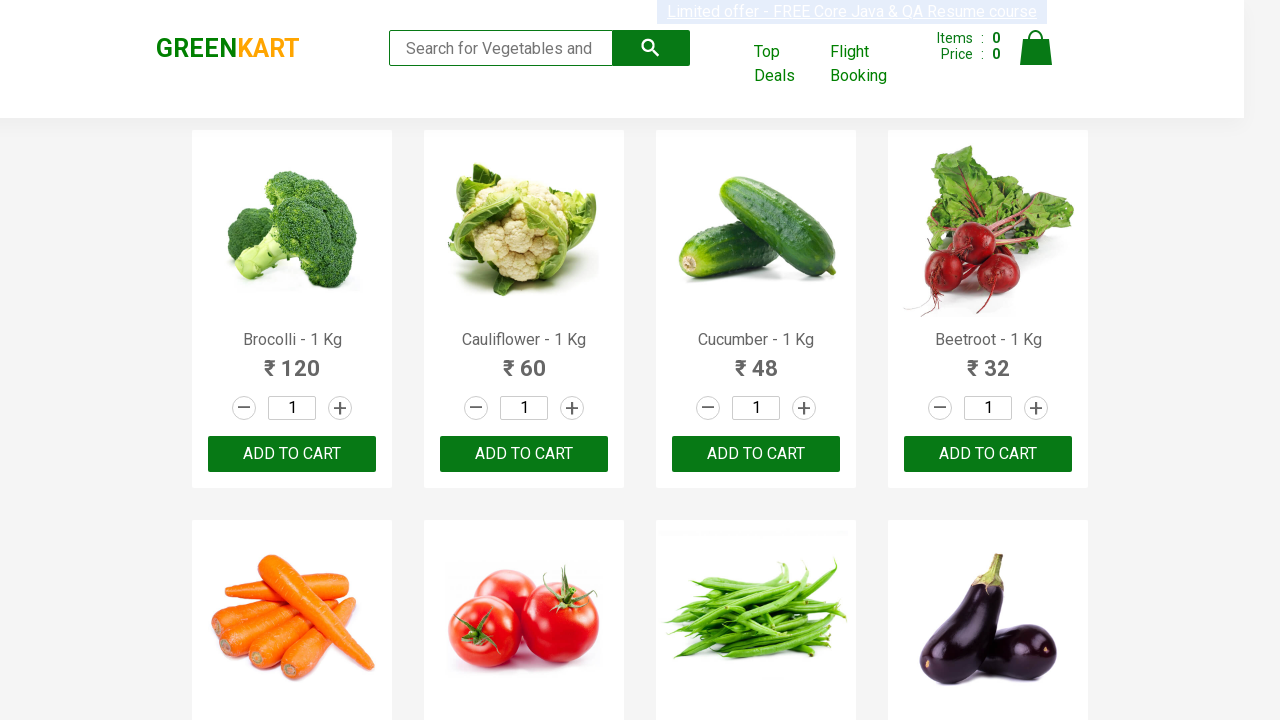

Navigated to Selenium Practice page
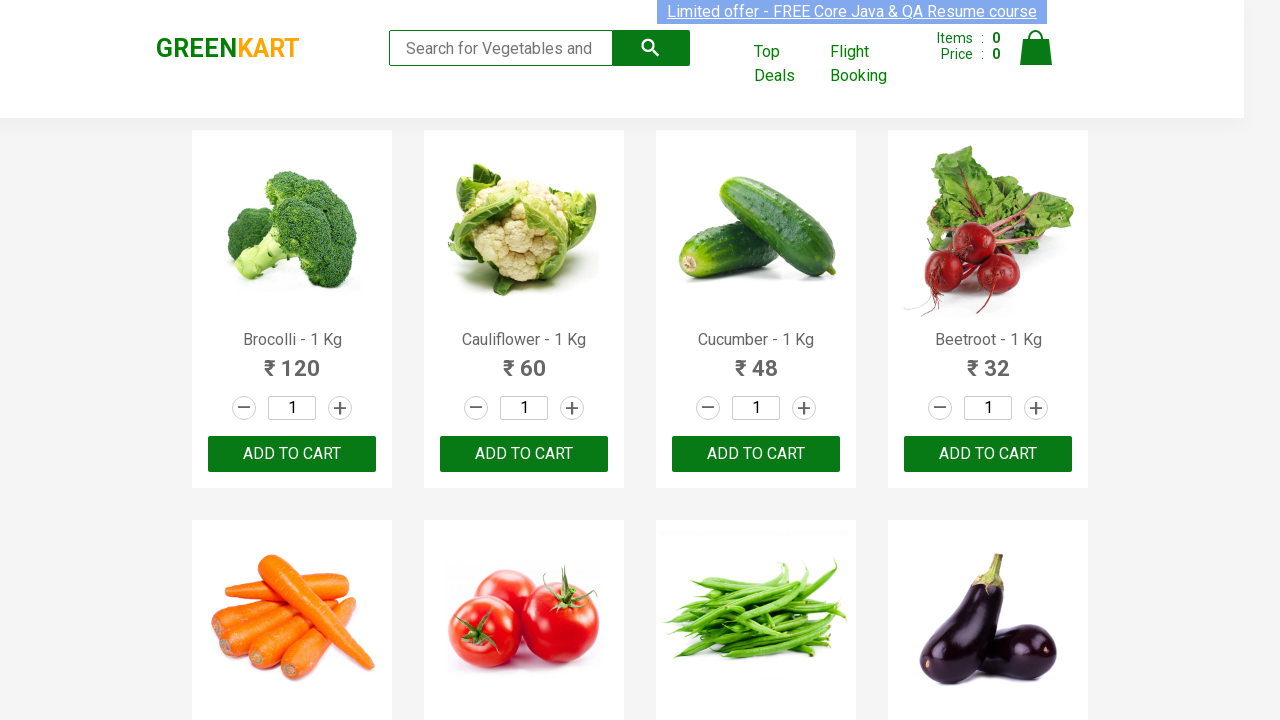

Page loaded completely - network idle state reached
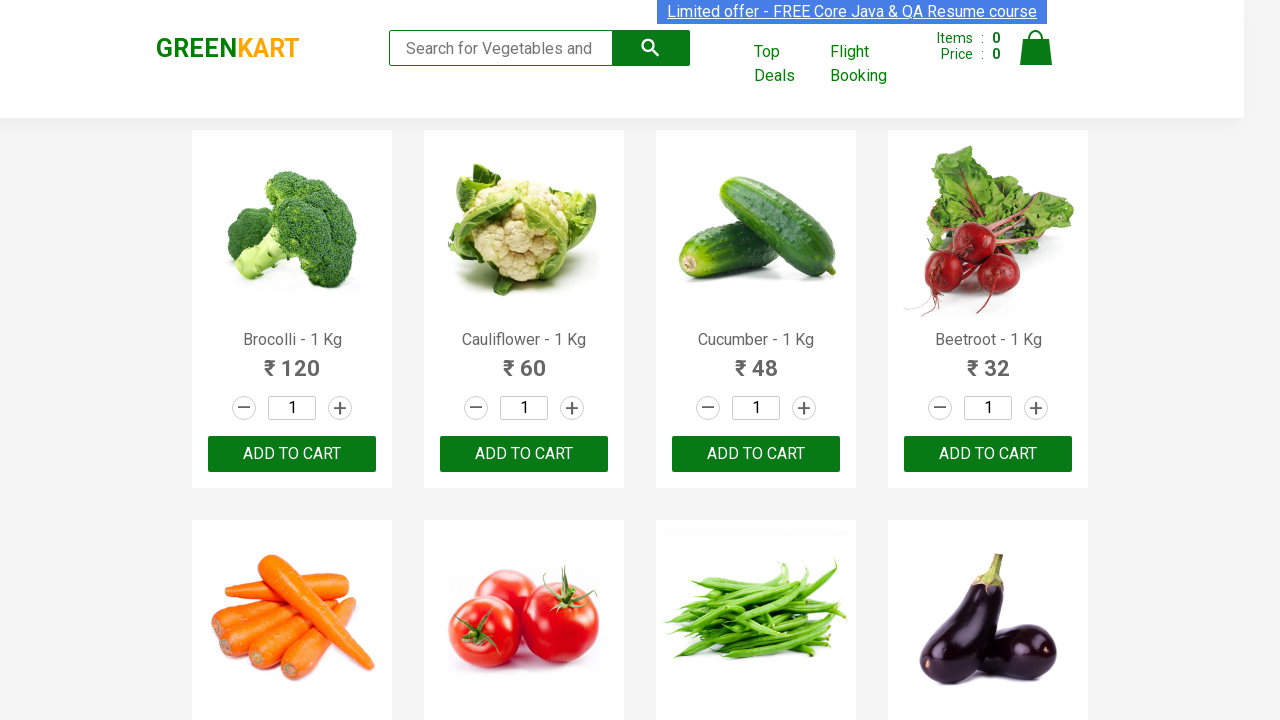

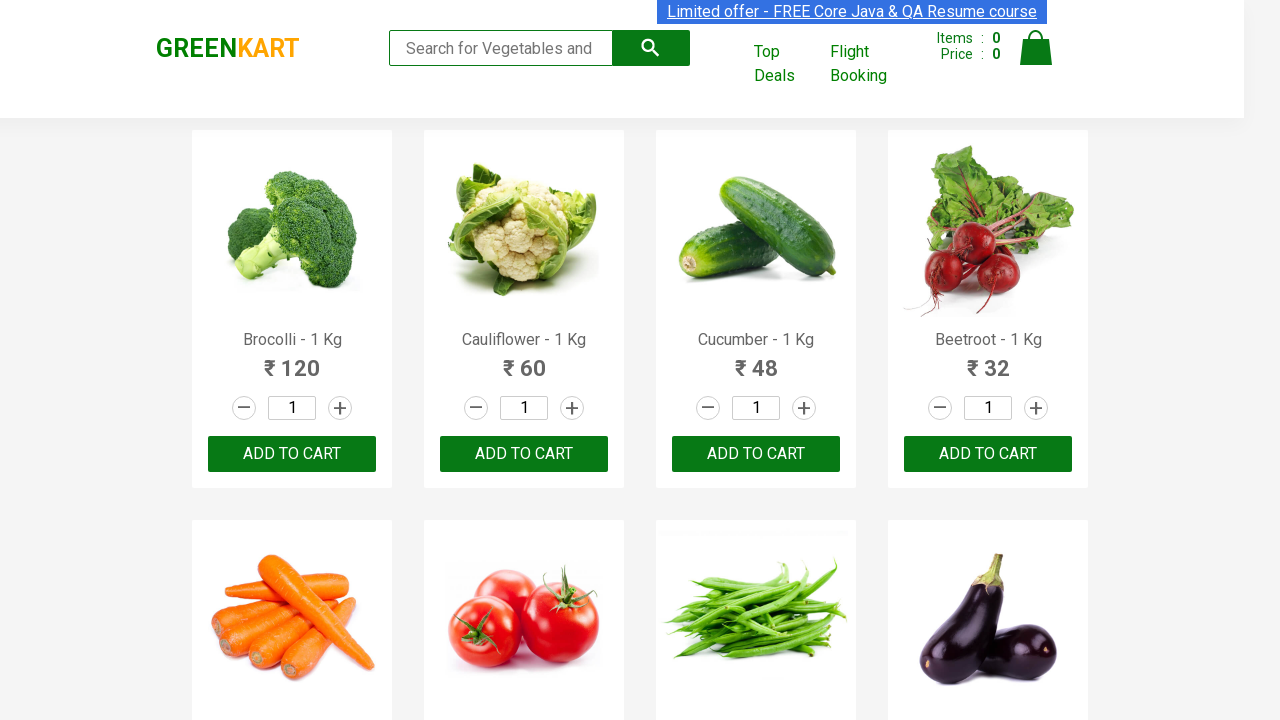